Verifies that a search button or icon is present on the page

Starting URL: https://www.samsung.com/

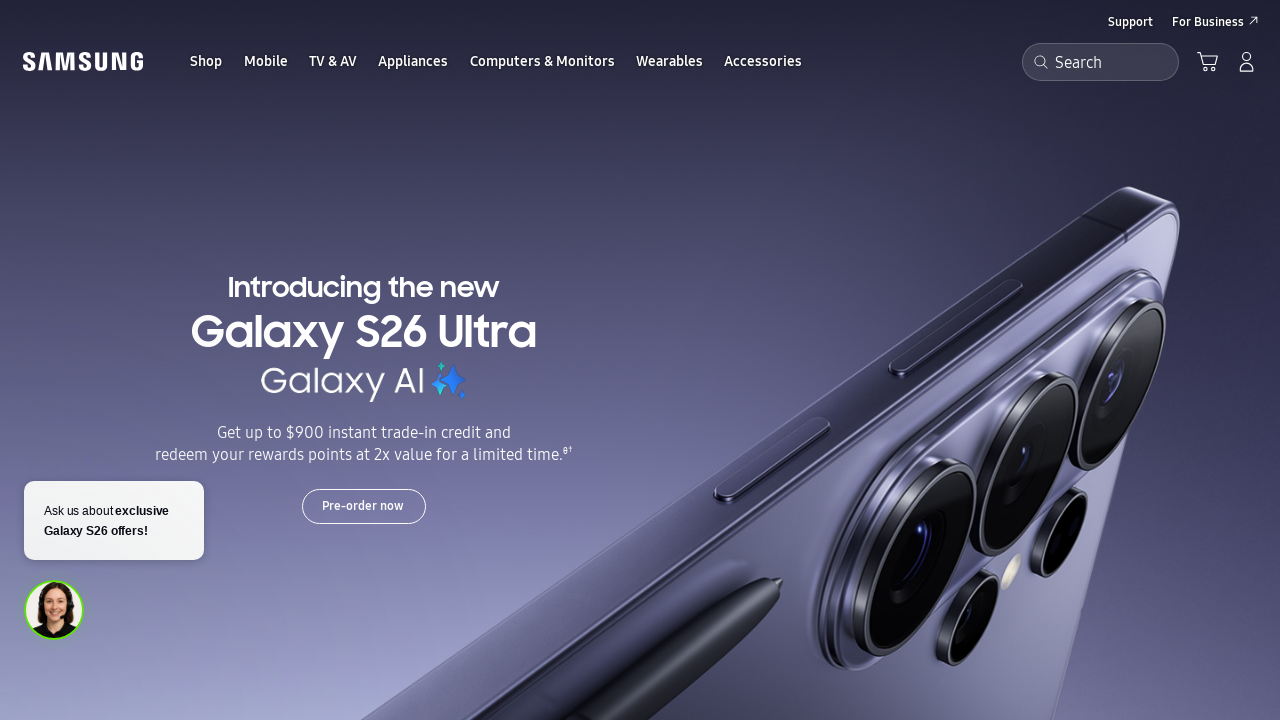

Navigated to Samsung homepage
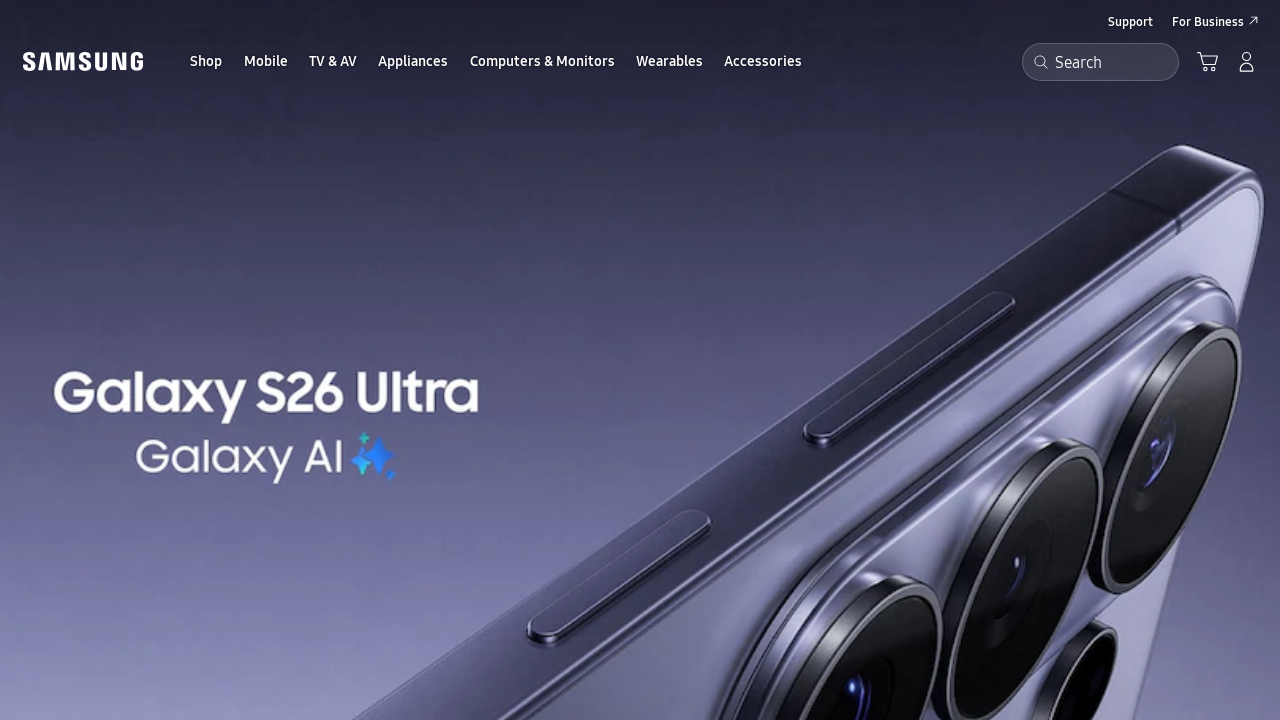

Page DOM content loaded
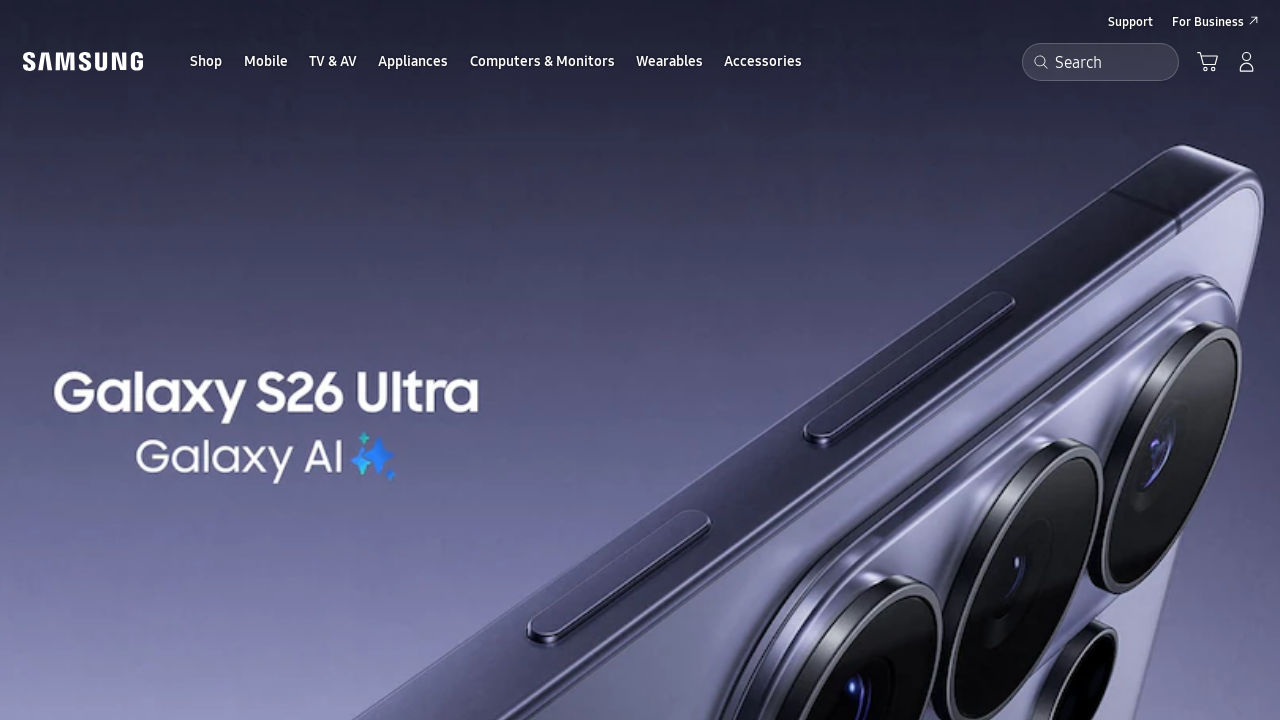

Located all button and svg elements on page
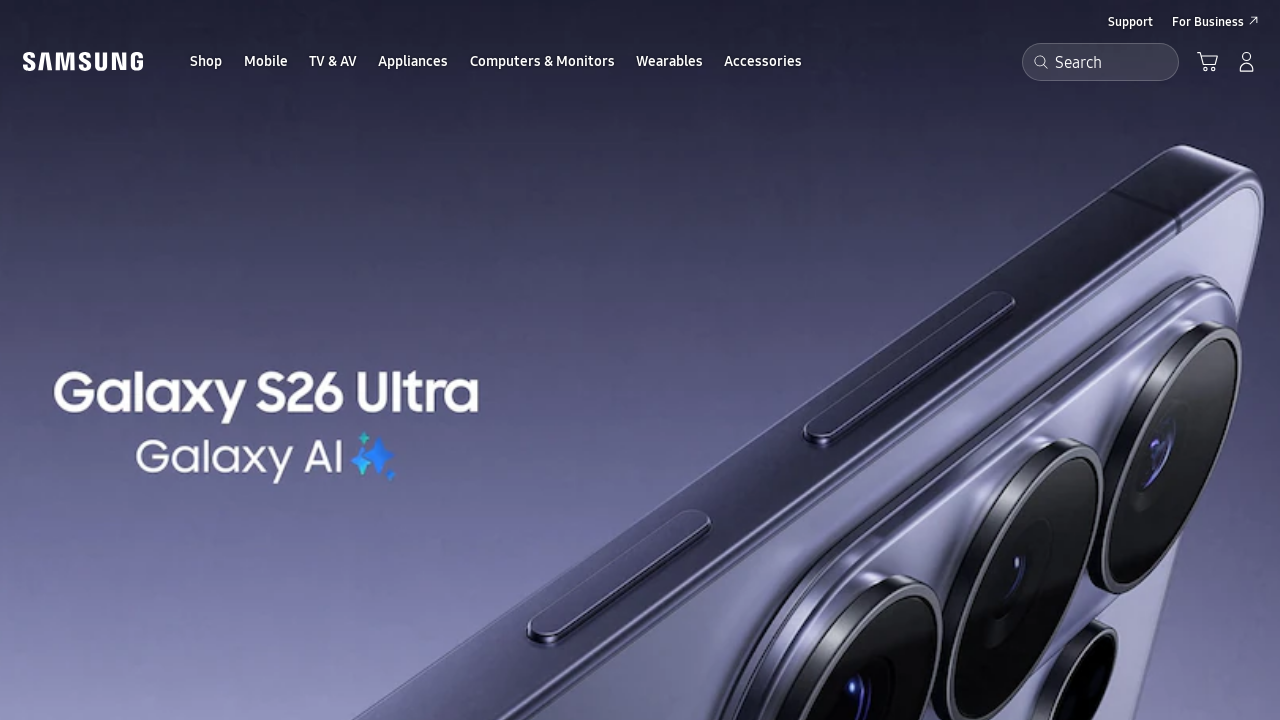

Found search button with matching class or aria-label
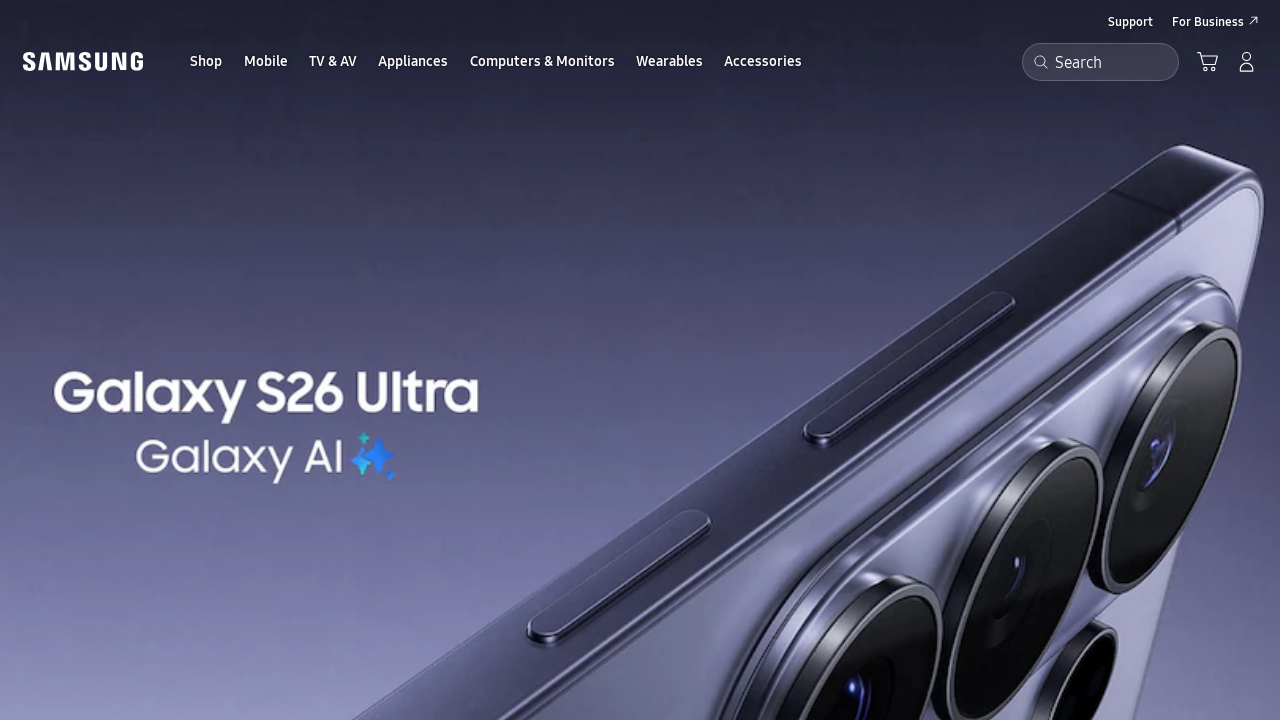

Assertion passed: Search button is present on page
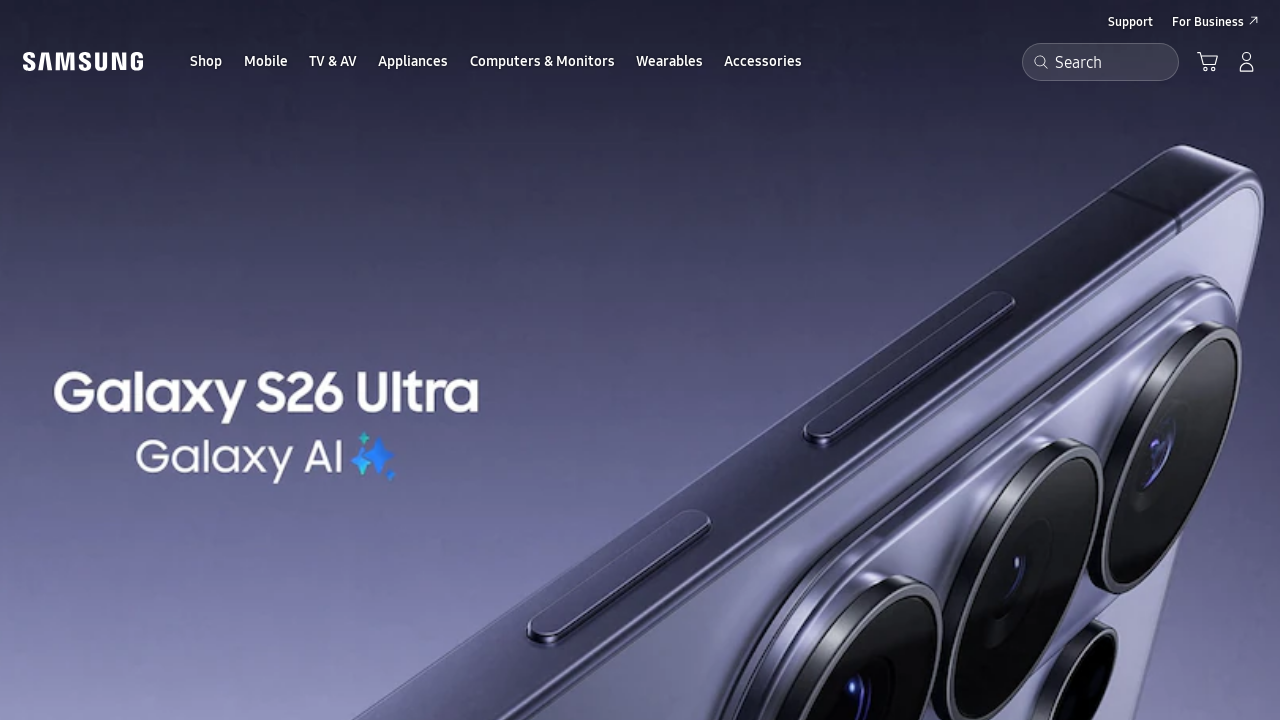

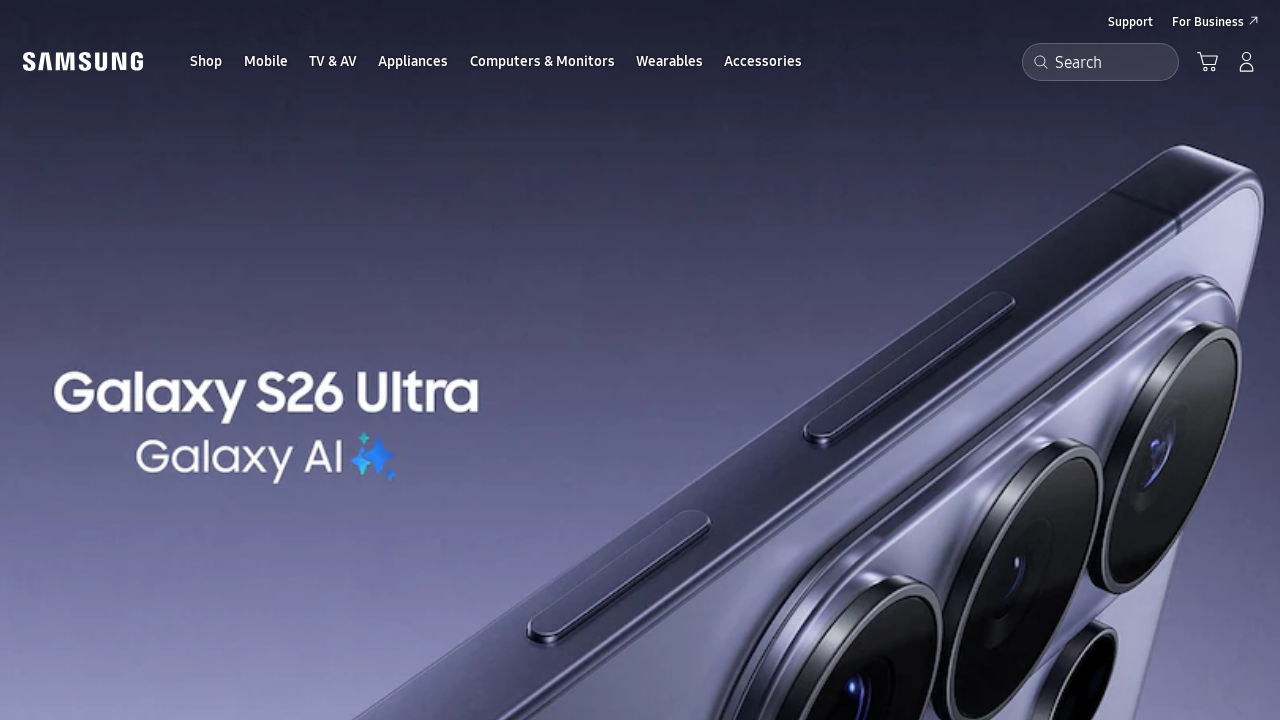